Demonstrates various locator strategies (ID, Name, ClassName, CSS selectors, XPath variants) by filling and clearing form fields on a contact form, then navigates using link locators.

Starting URL: https://www.mycontactform.com/

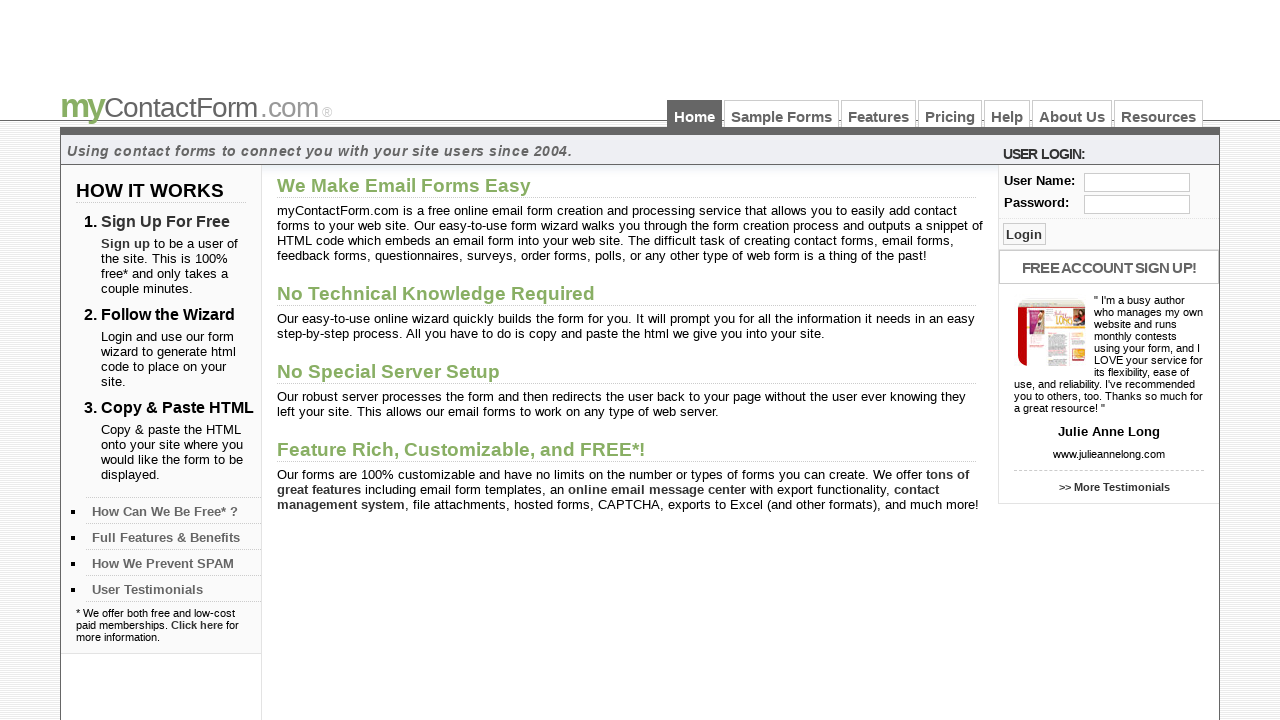

Filled username field with 'padma' using ID locator on #user
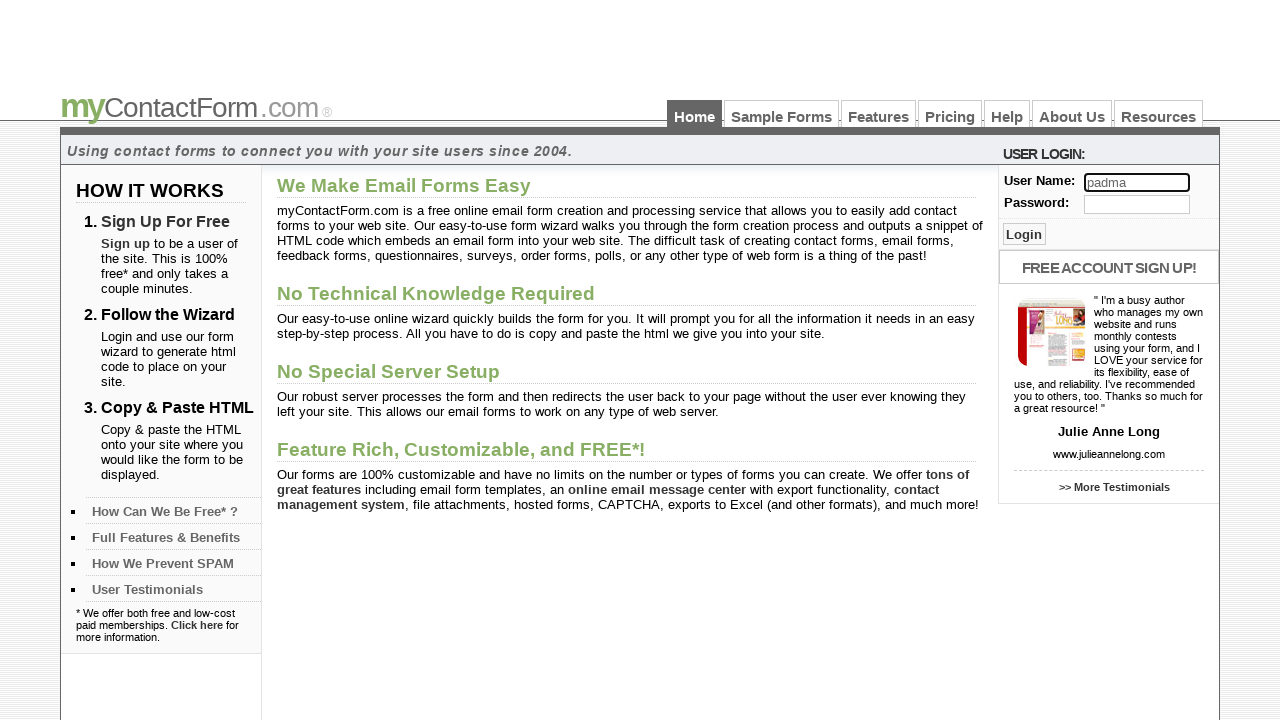

Cleared username field using ID locator on #user
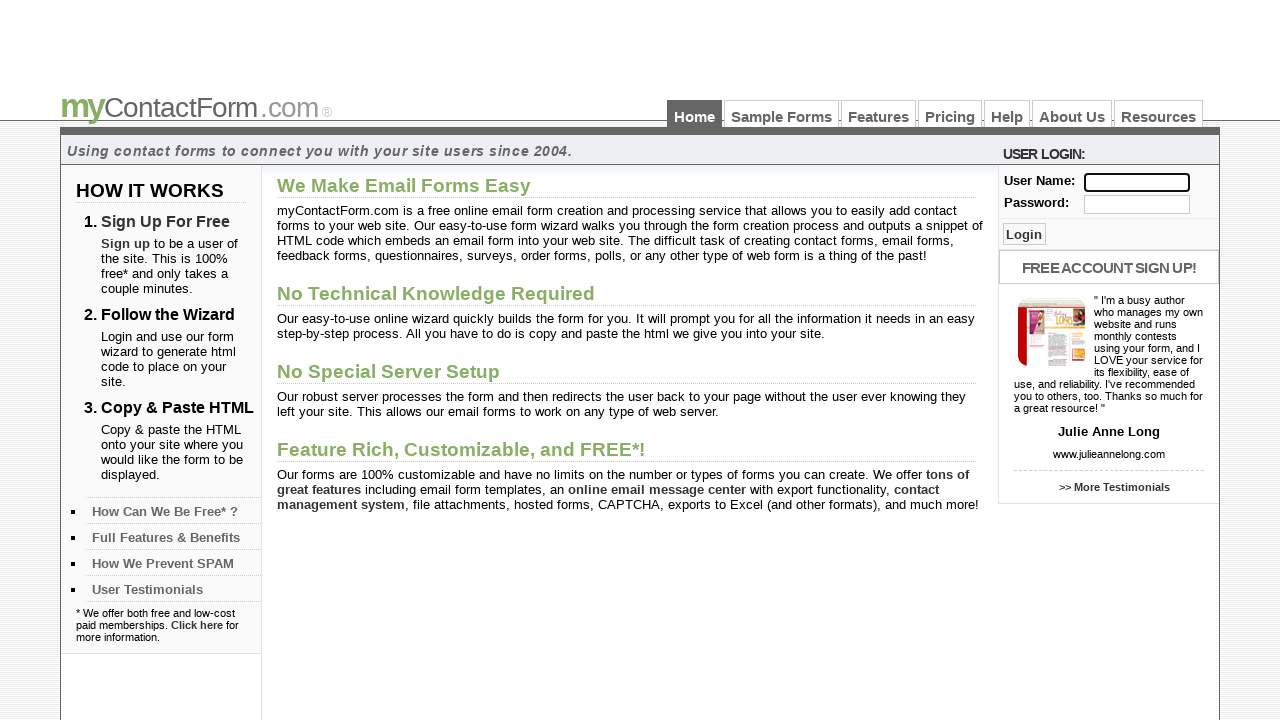

Filled password field with 'Secure*123' using name locator on input[name='pass']
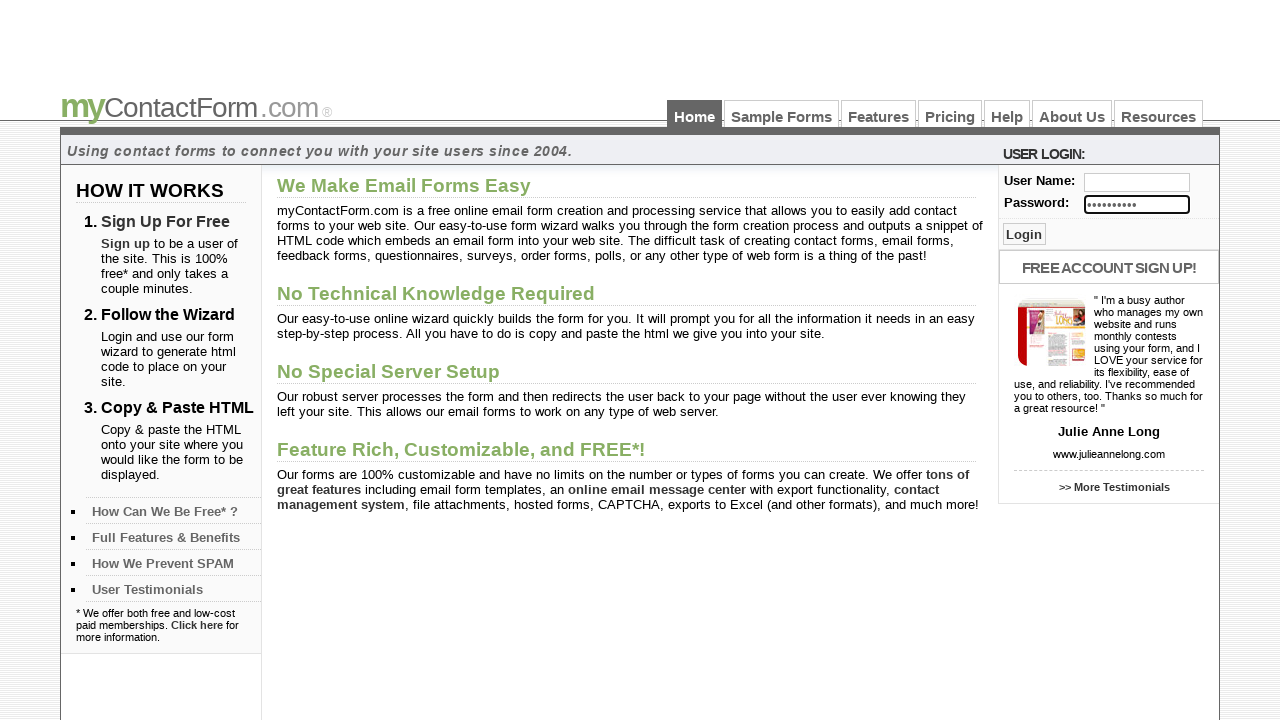

Cleared password field using name locator on input[name='pass']
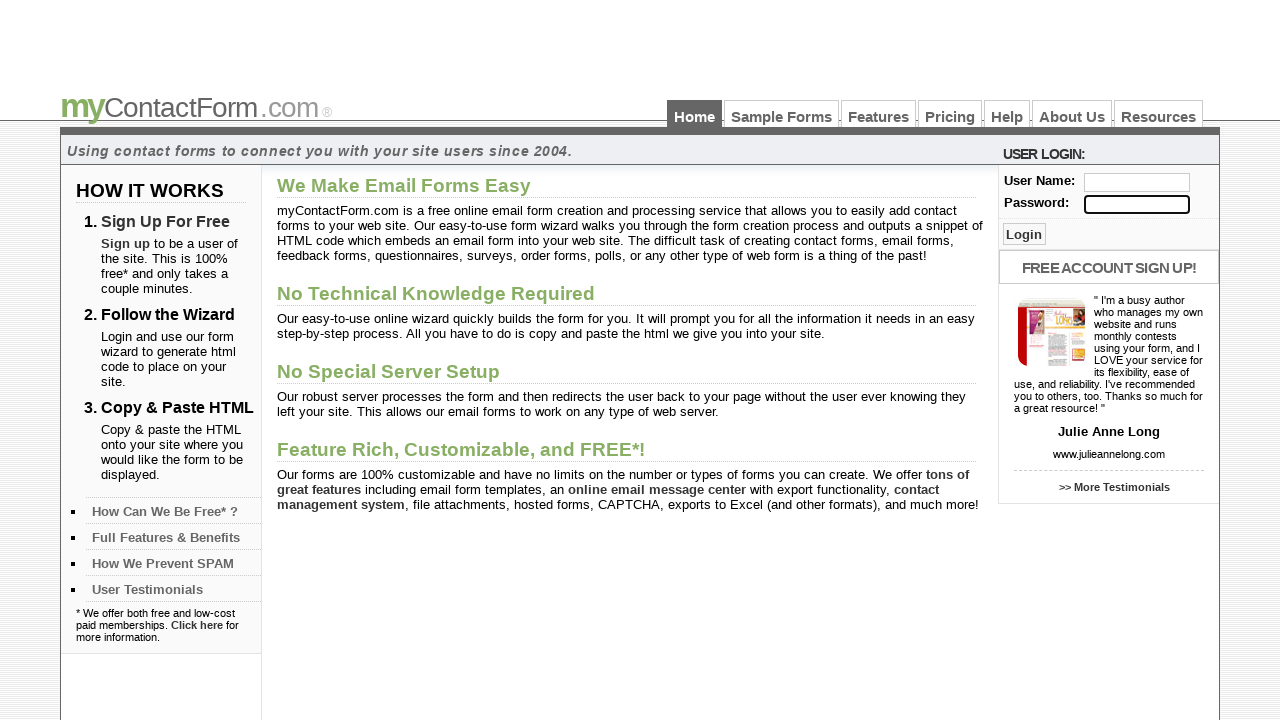

Filled field with 'nandini' using class name locator on .txt_log
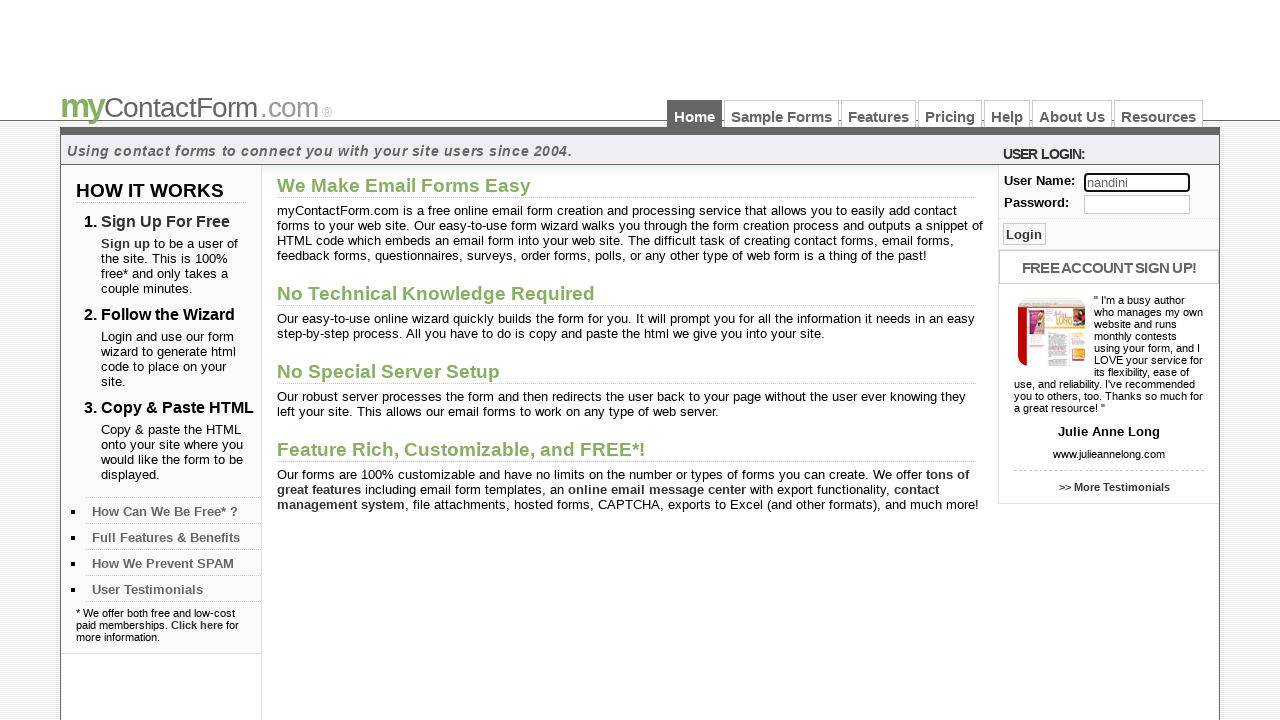

Cleared field using class name locator on .txt_log
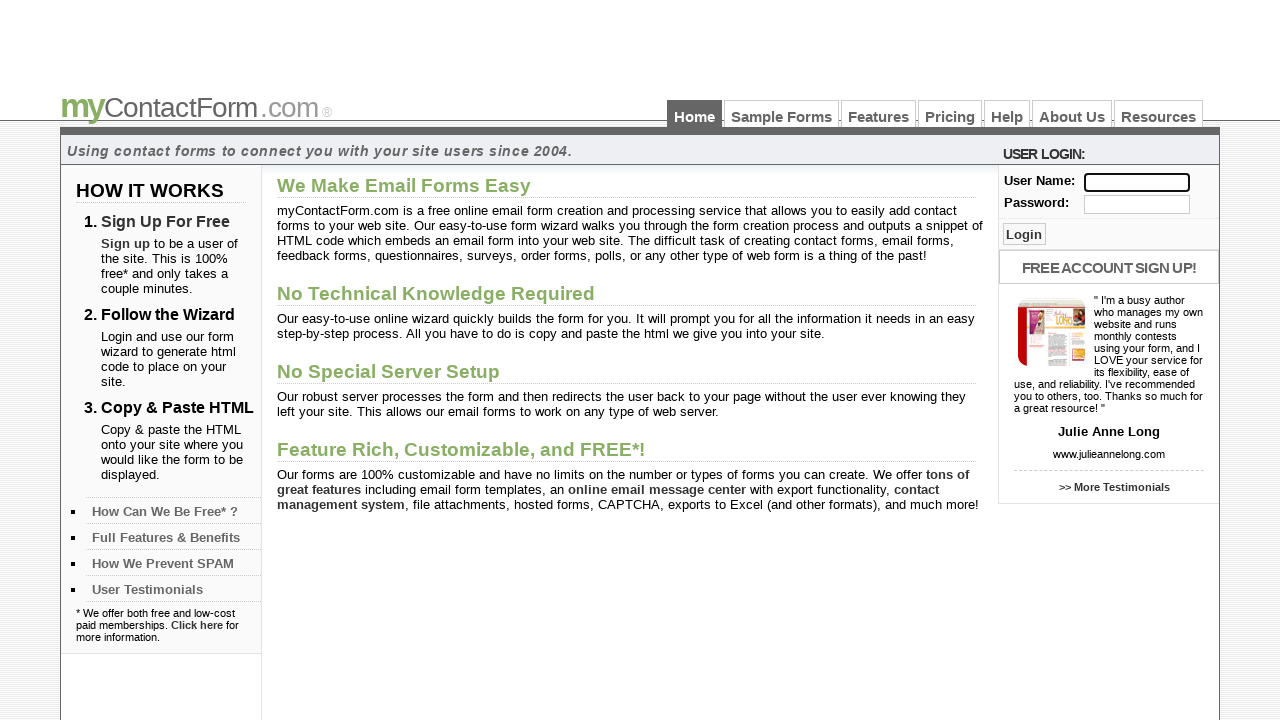

Filled username field with 'nagaraju' using CSS selector on input[id='user']
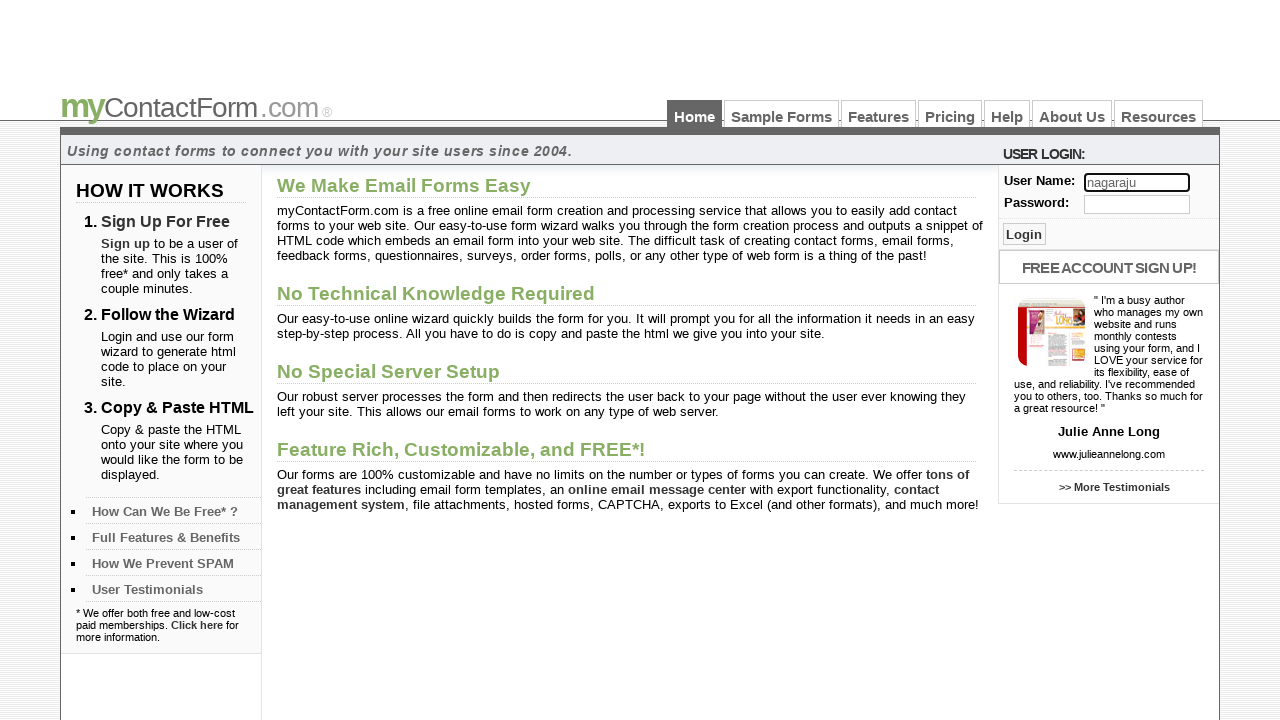

Cleared username field using CSS selector on input[id='user']
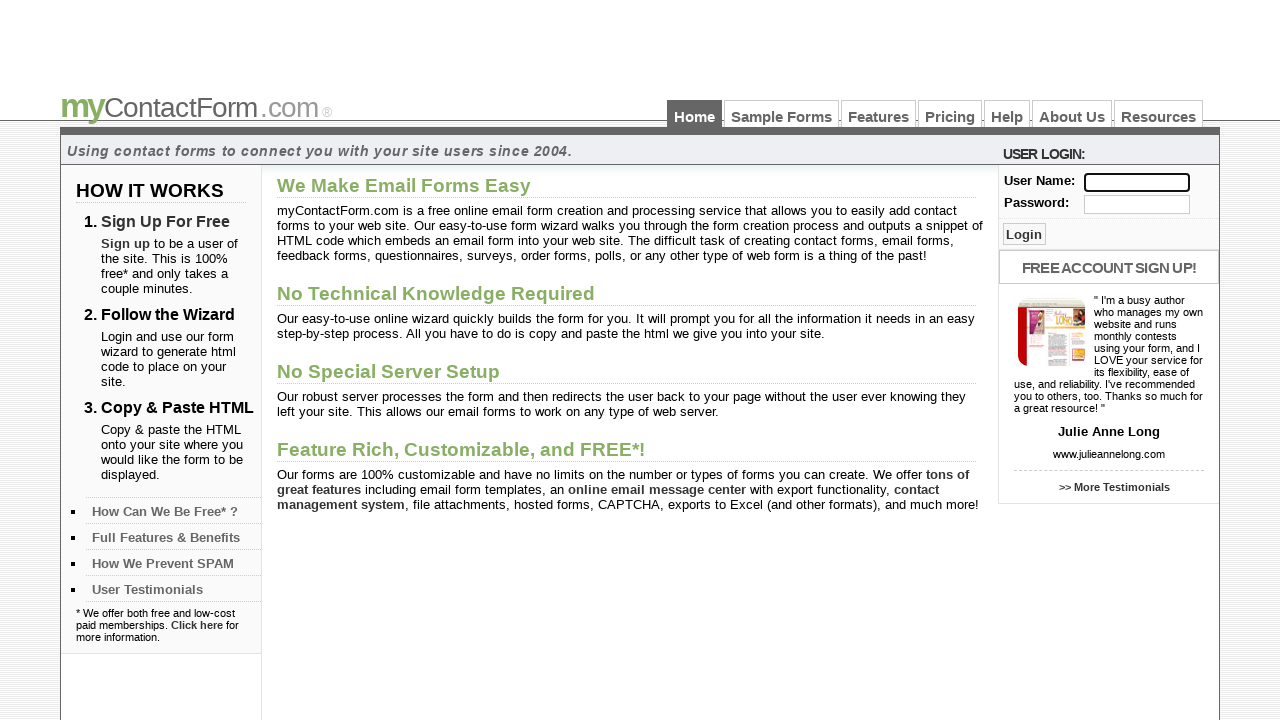

Filled field with 'jeevitha' using CSS selector with starts-with attribute on input[id^='use']
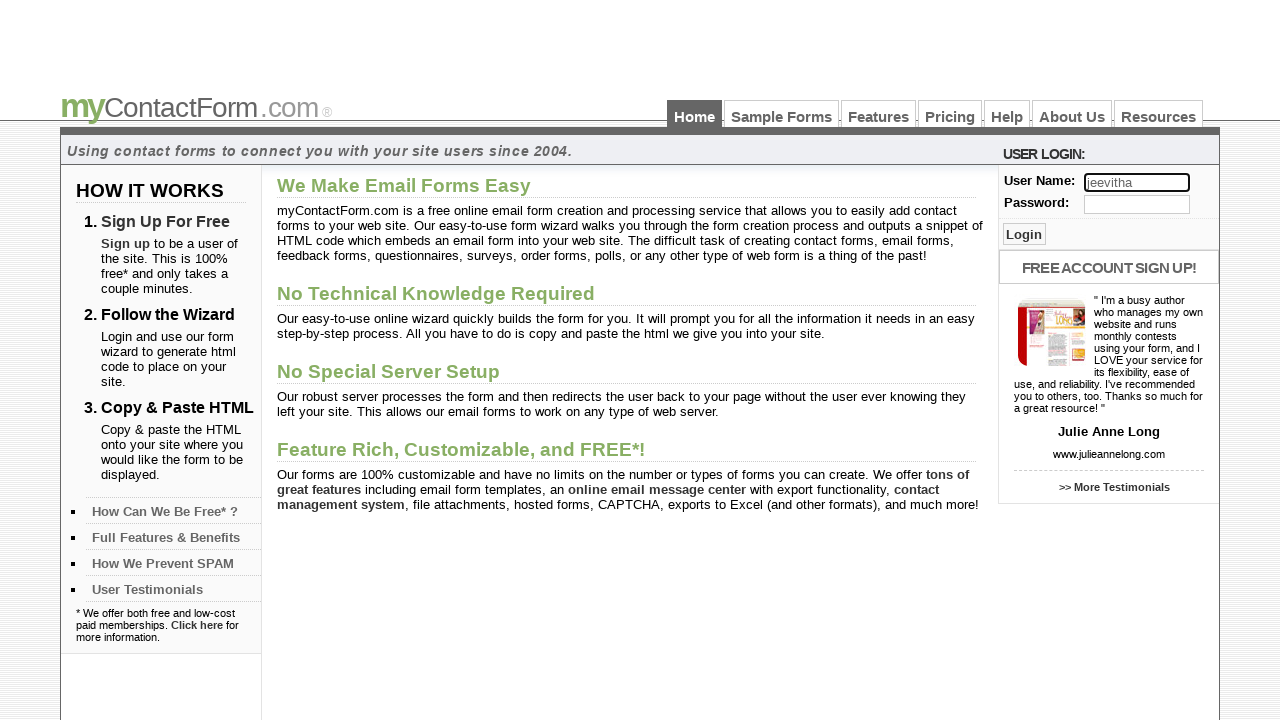

Cleared field using CSS selector with starts-with attribute on input[id^='use']
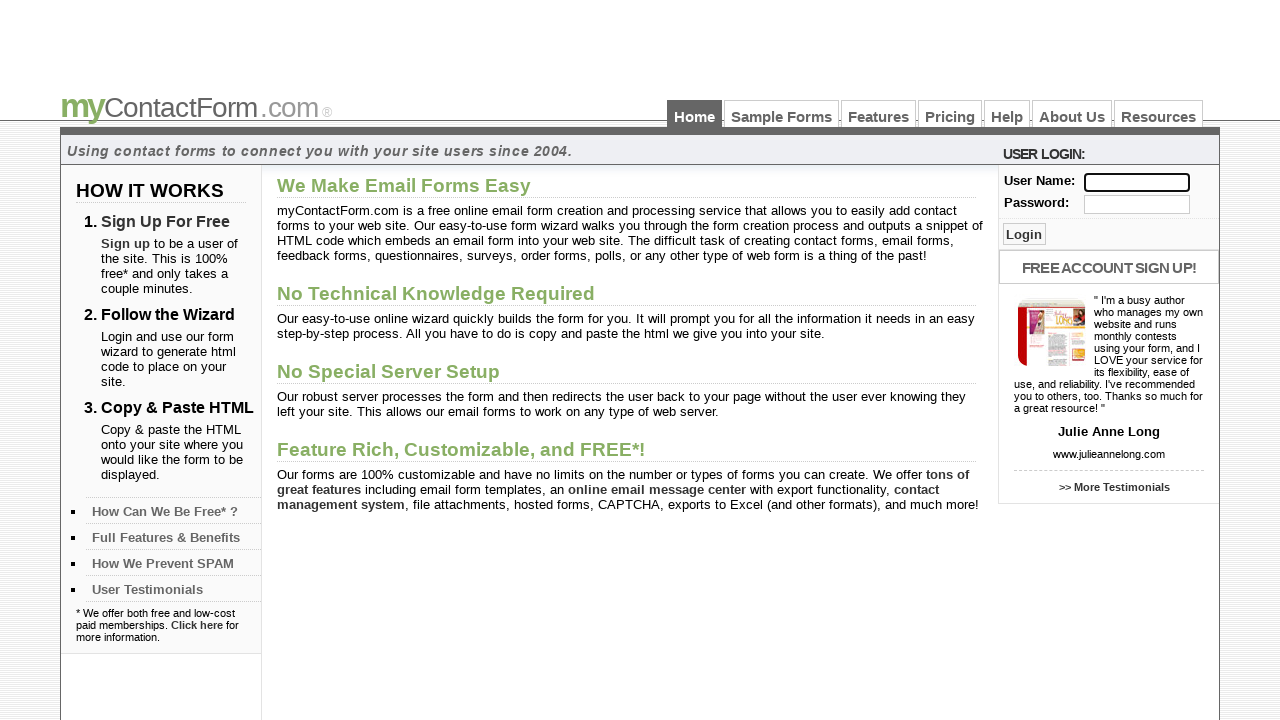

Filled field with 'harish' using CSS selector with ends-with attribute on input[id$='ser']
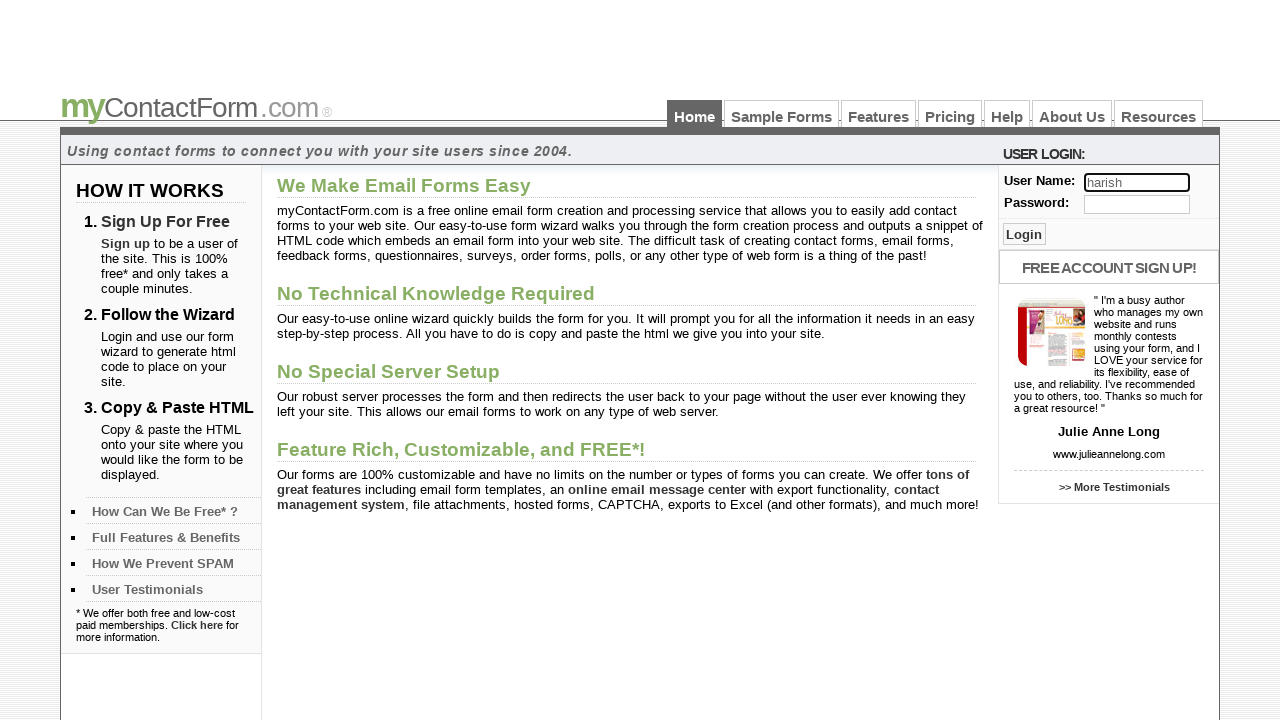

Cleared field using CSS selector with ends-with attribute on input[id$='ser']
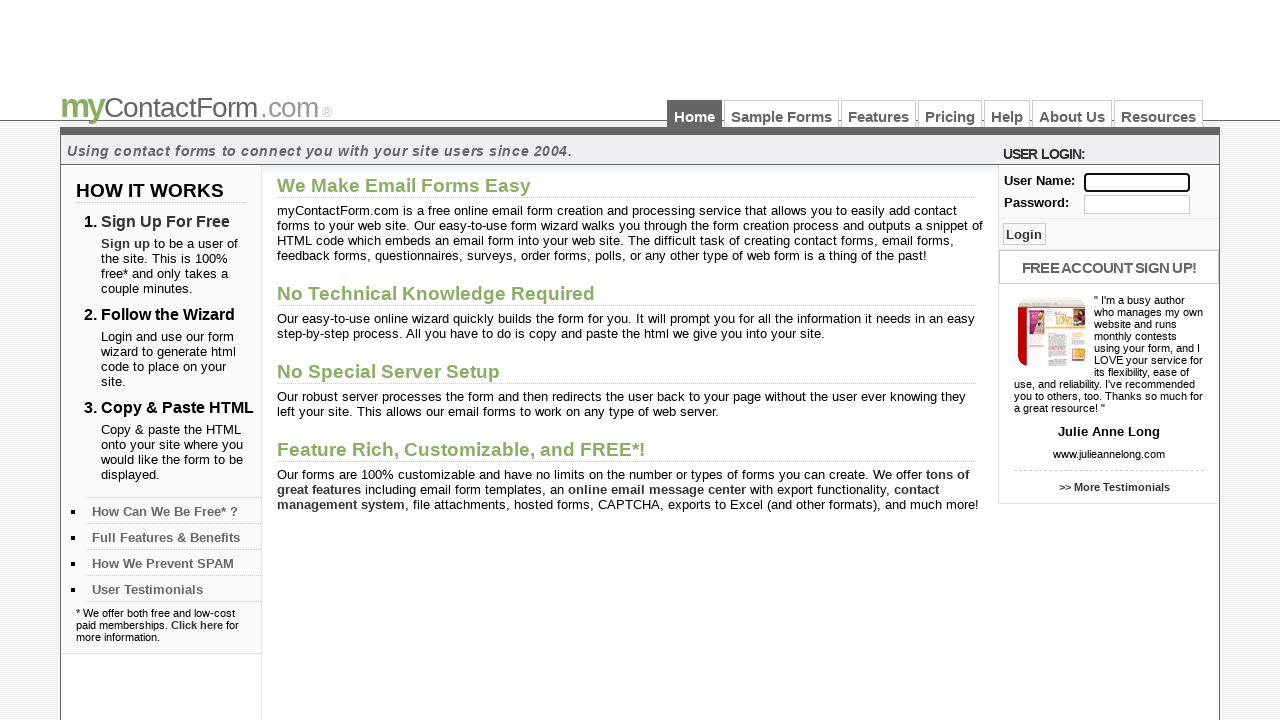

Filled field with 'praveen' using CSS selector with contains attribute on input[id*='se']
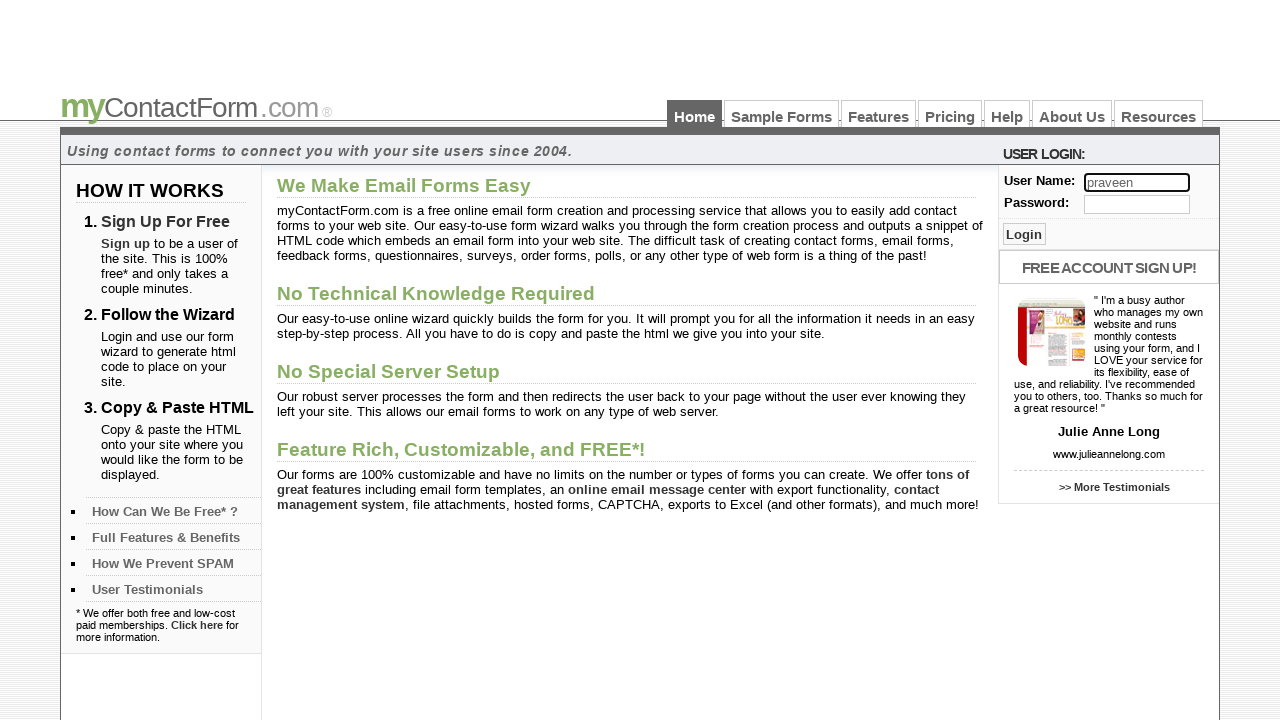

Cleared field using CSS selector with contains attribute on input[id*='se']
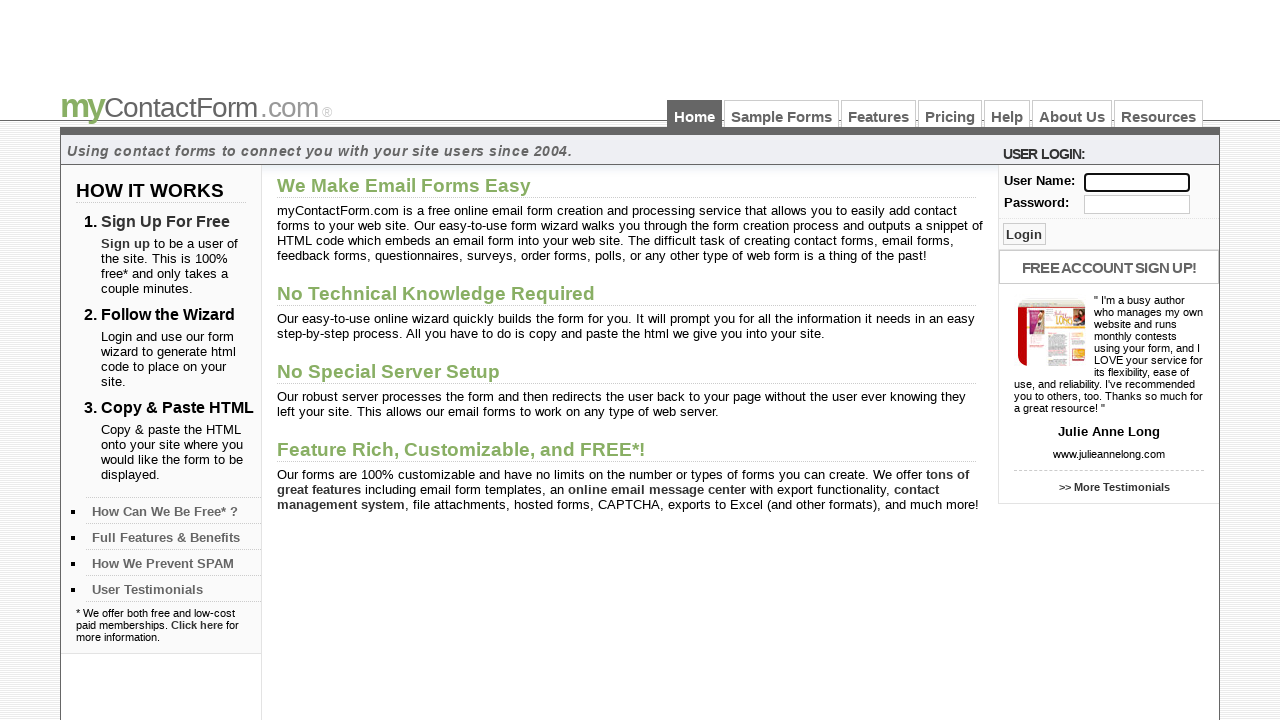

Clicked 'Sample Forms' link using link text locator at (782, 114) on text=Sample Forms
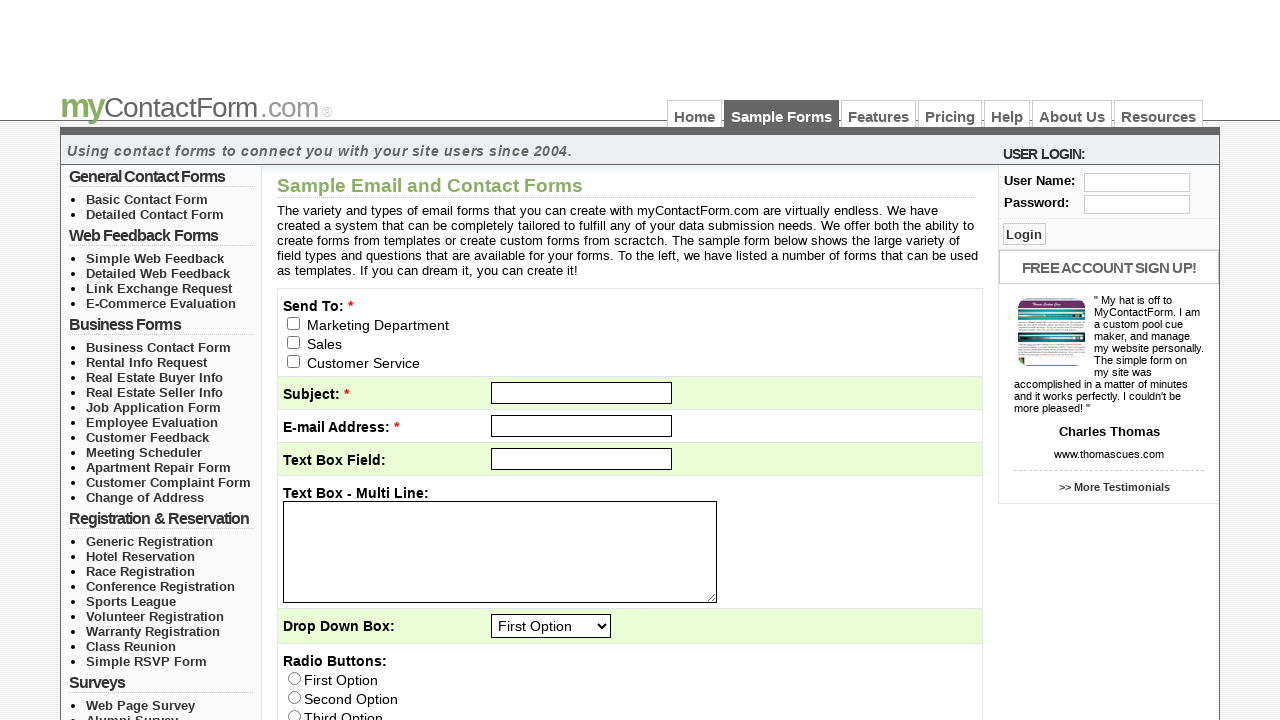

Clicked link containing 'Feat' using partial link text locator at (878, 114) on a:has-text('Feat')
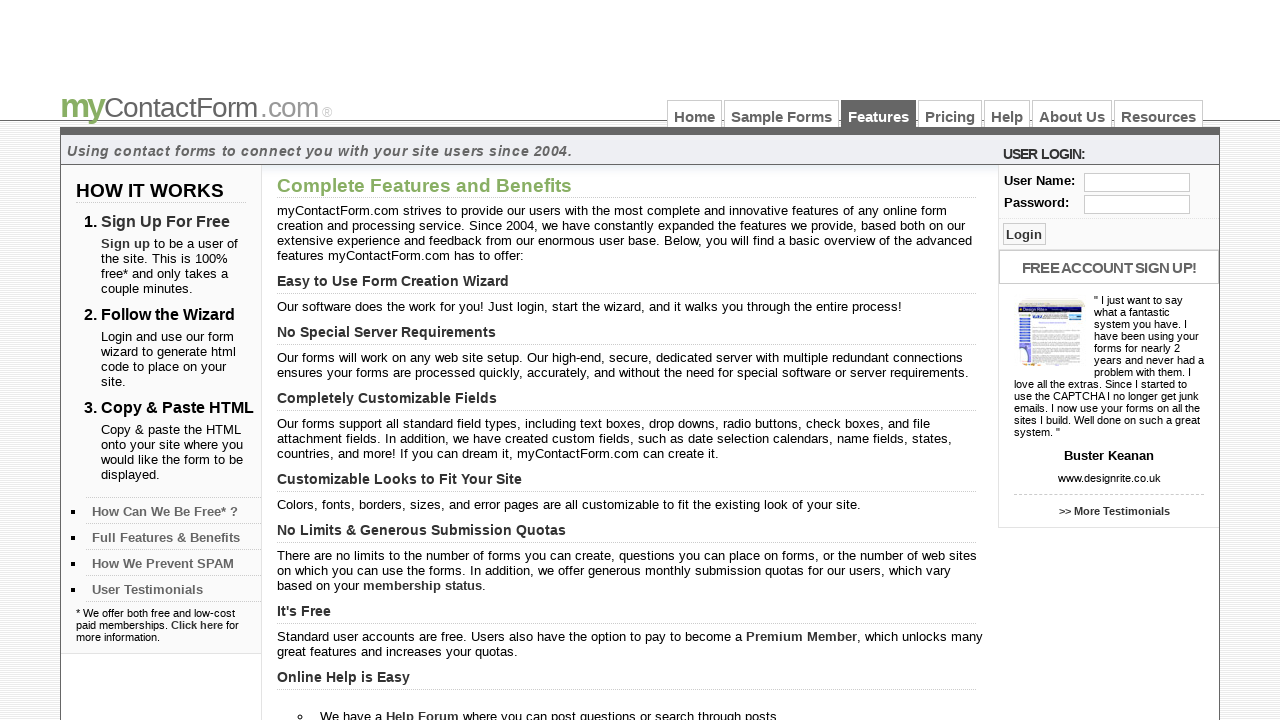

Filled first input field with 'keerthana' using tag name locator on input >> nth=0
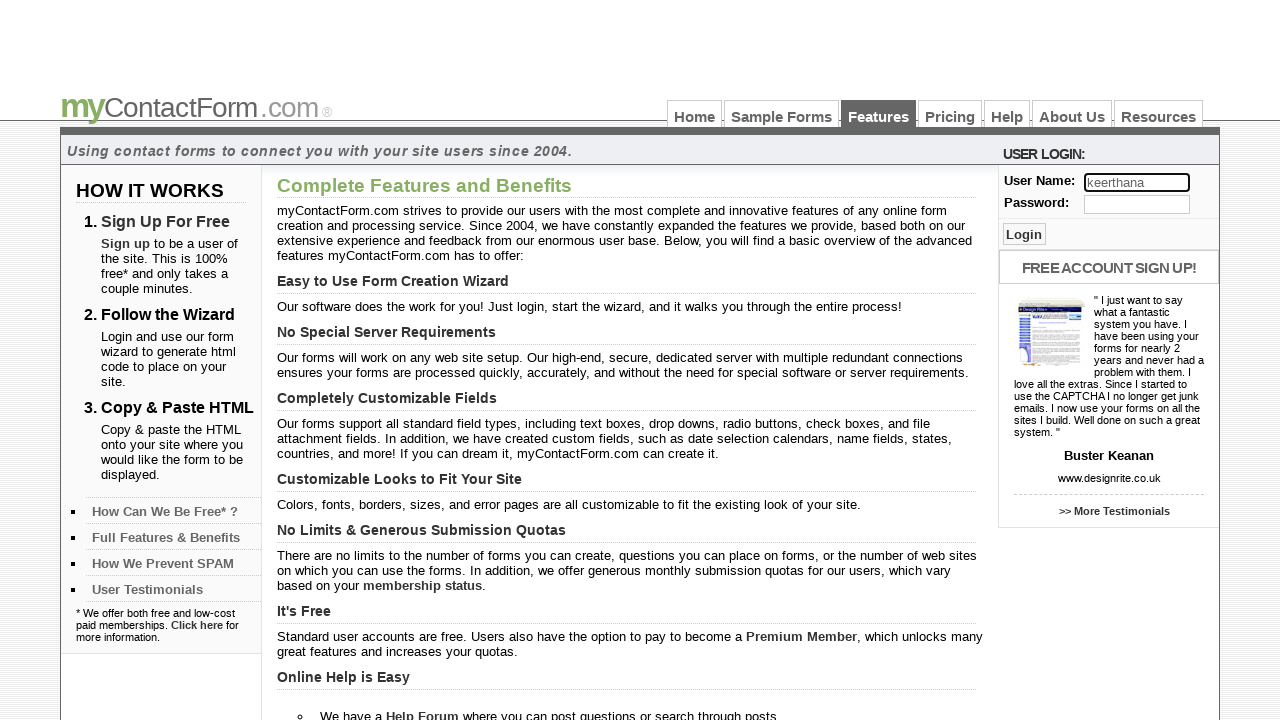

Cleared first input field using tag name locator on input >> nth=0
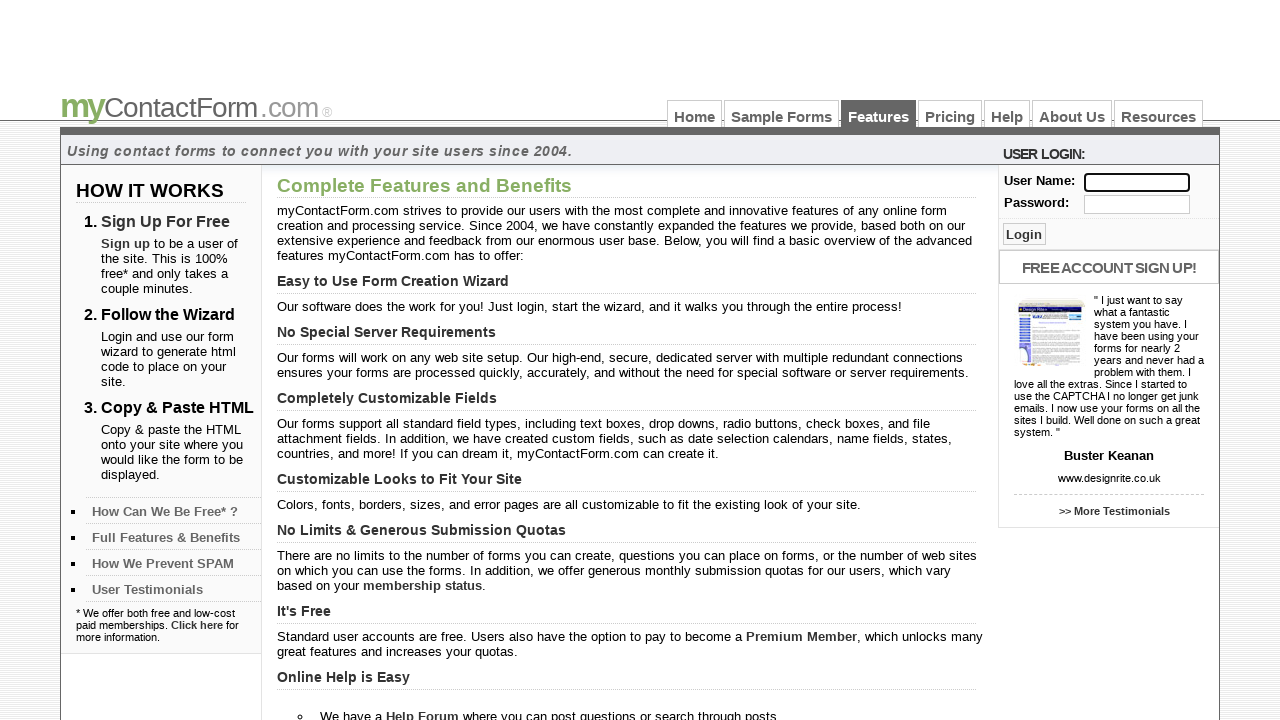

Filled input field with 'rushita' using absolute xpath equivalent on fieldset div input
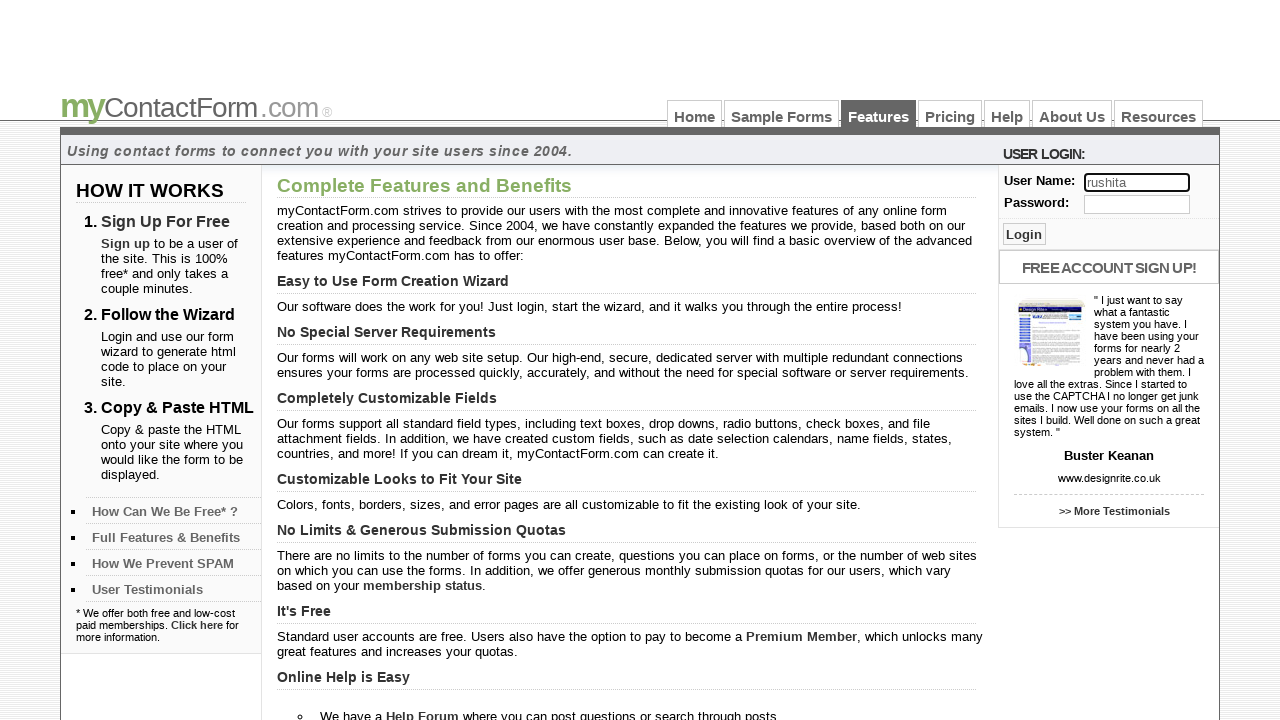

Cleared input field using absolute xpath equivalent on fieldset div input
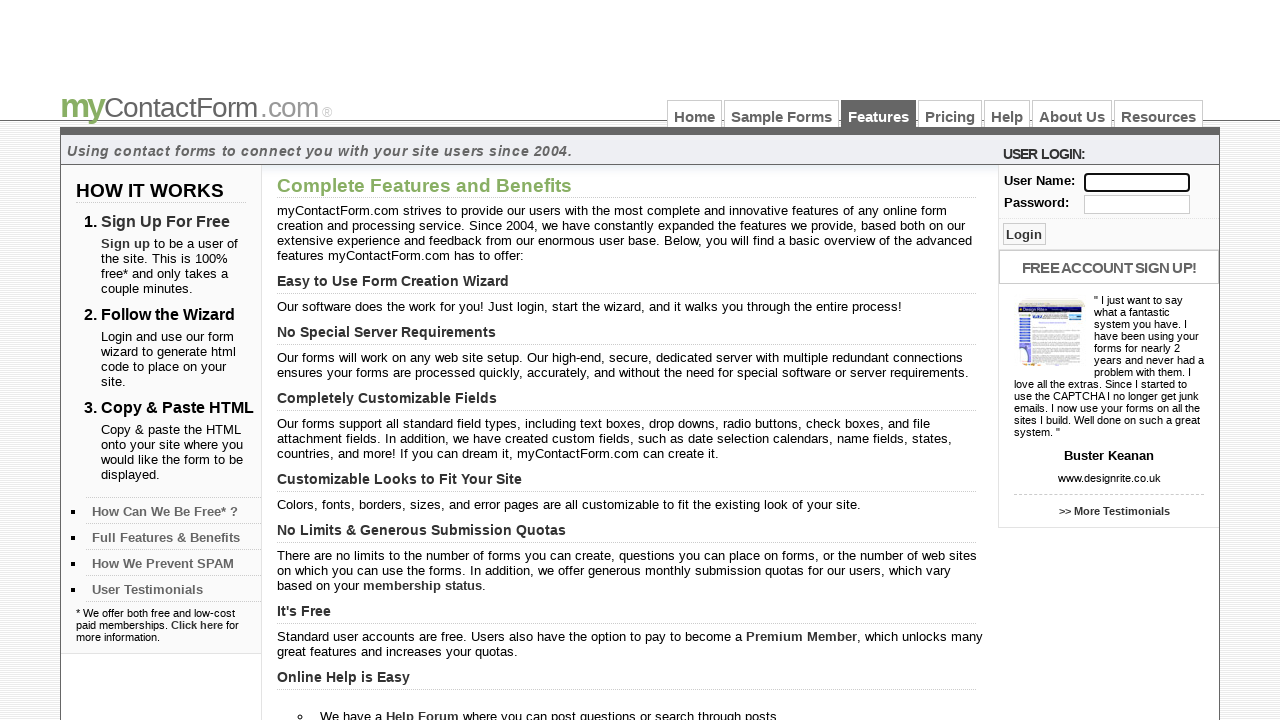

Filled input field with 'satya' using relative xpath equivalent on fieldset div input
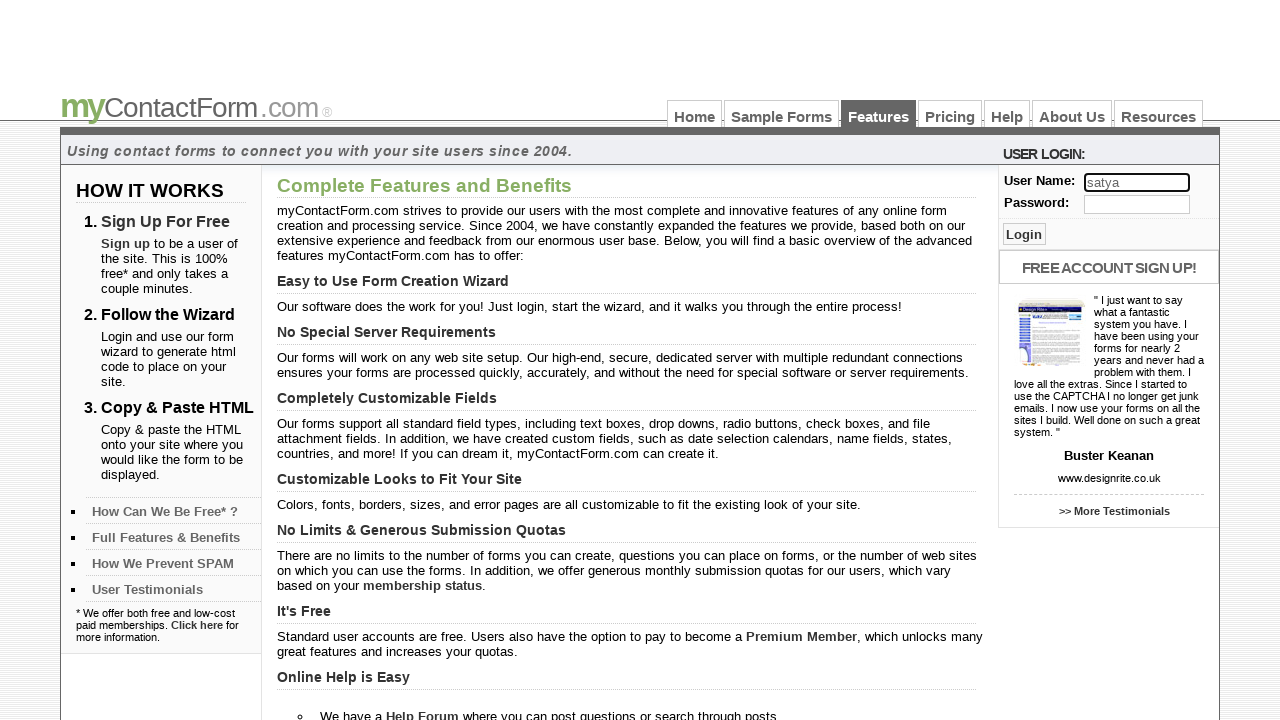

Cleared input field using relative xpath equivalent on fieldset div input
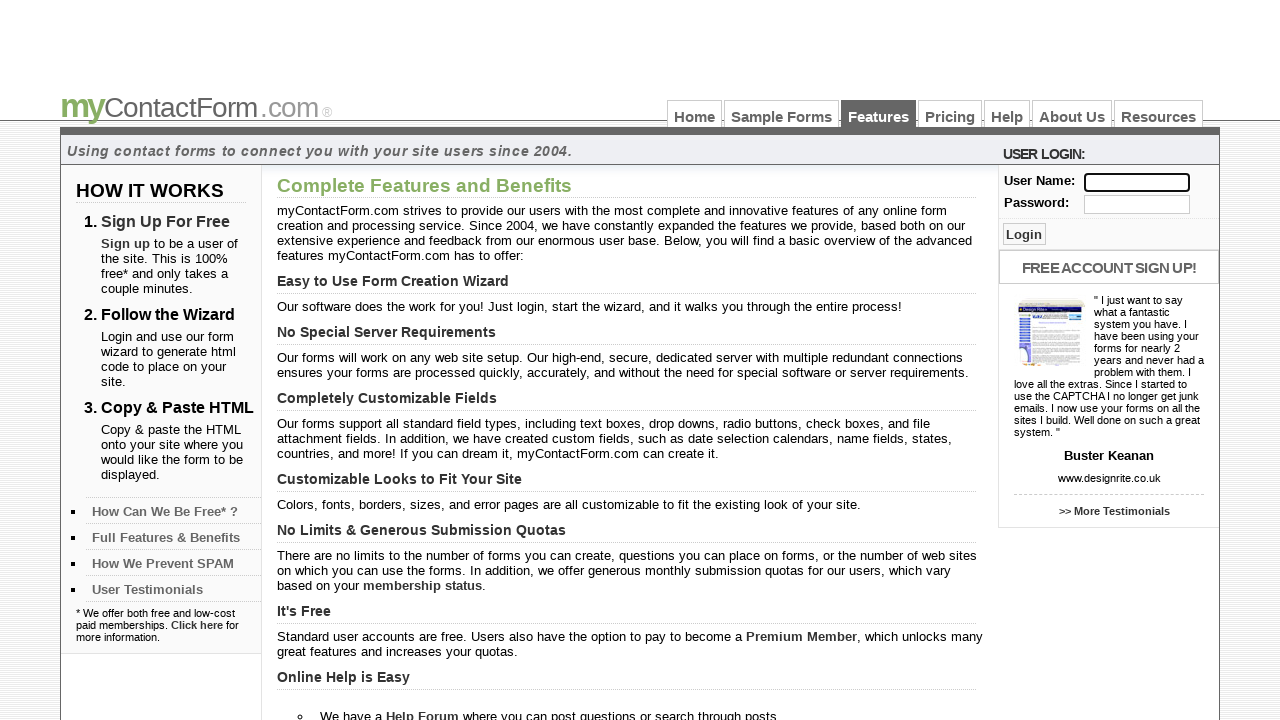

Filled input field with 'Manoj' using xpath with attributes equivalent on input#user
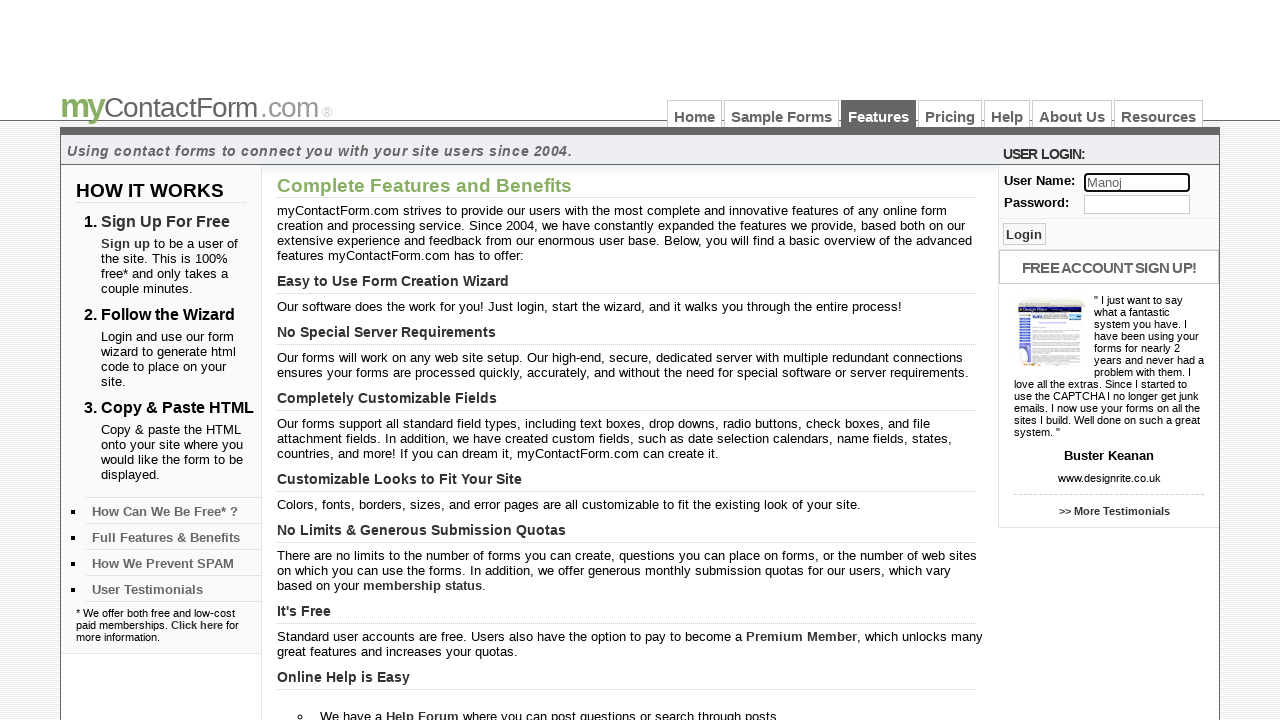

Cleared input field using xpath with attributes equivalent on input#user
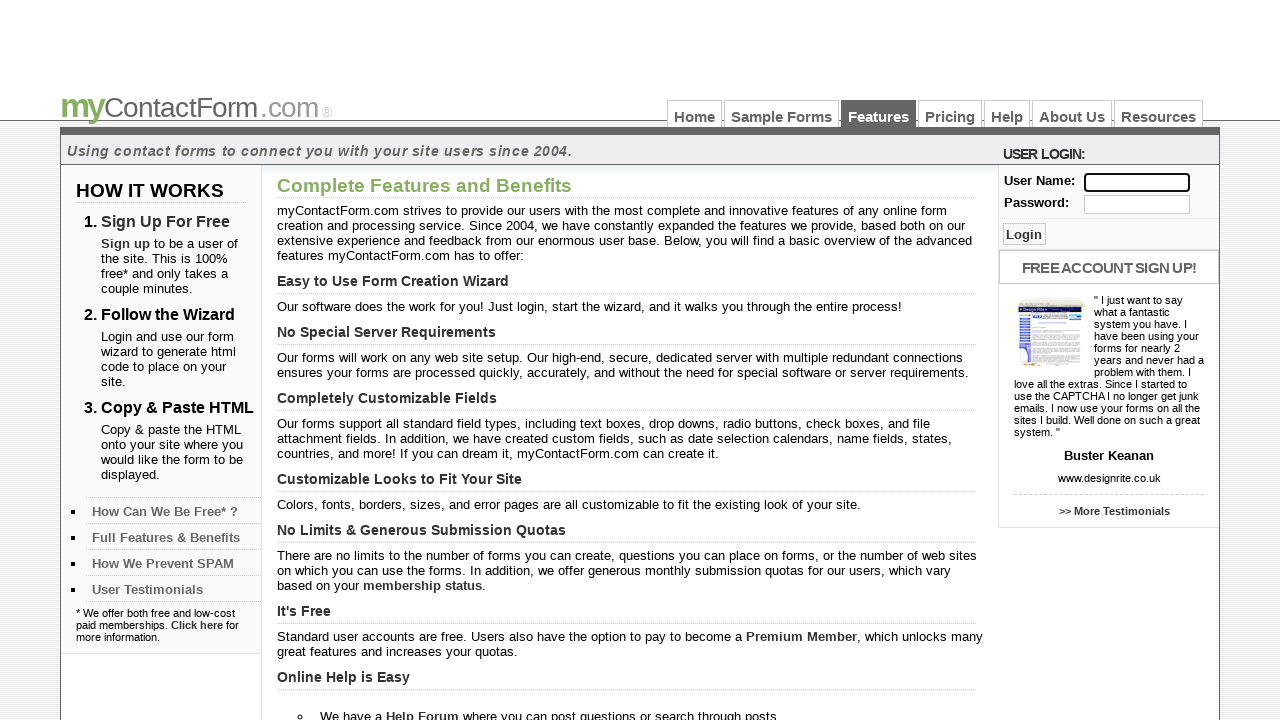

Filled input field with 'Praveen' using xpath starts-with equivalent on input[id^='use']
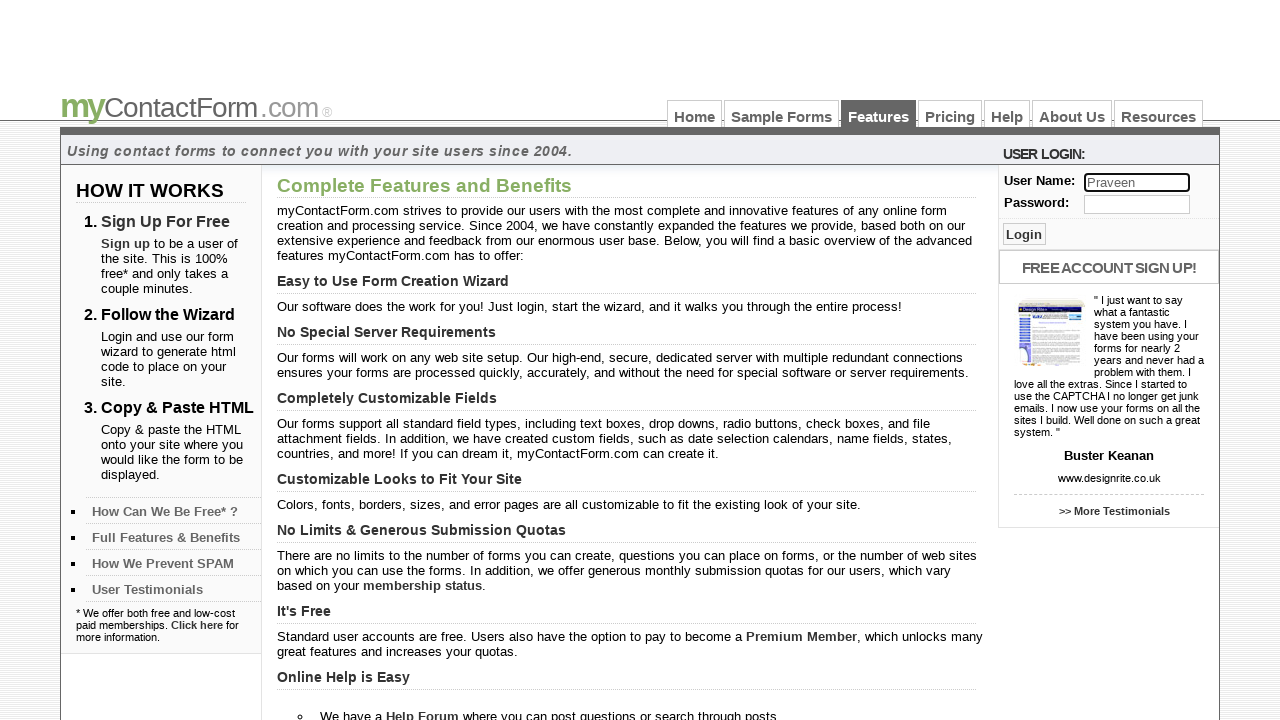

Cleared input field using xpath starts-with equivalent on input[id^='use']
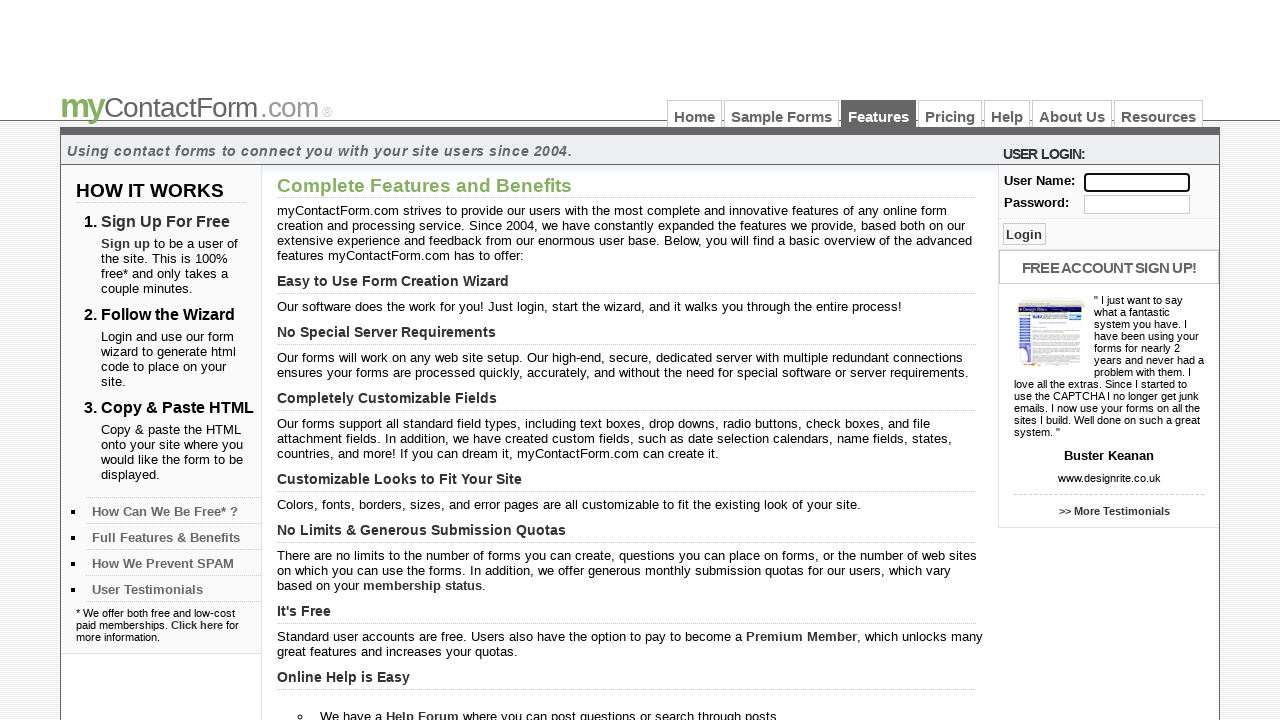

Filled input field with 'Krishna' using xpath contains equivalent on input[id*='us']
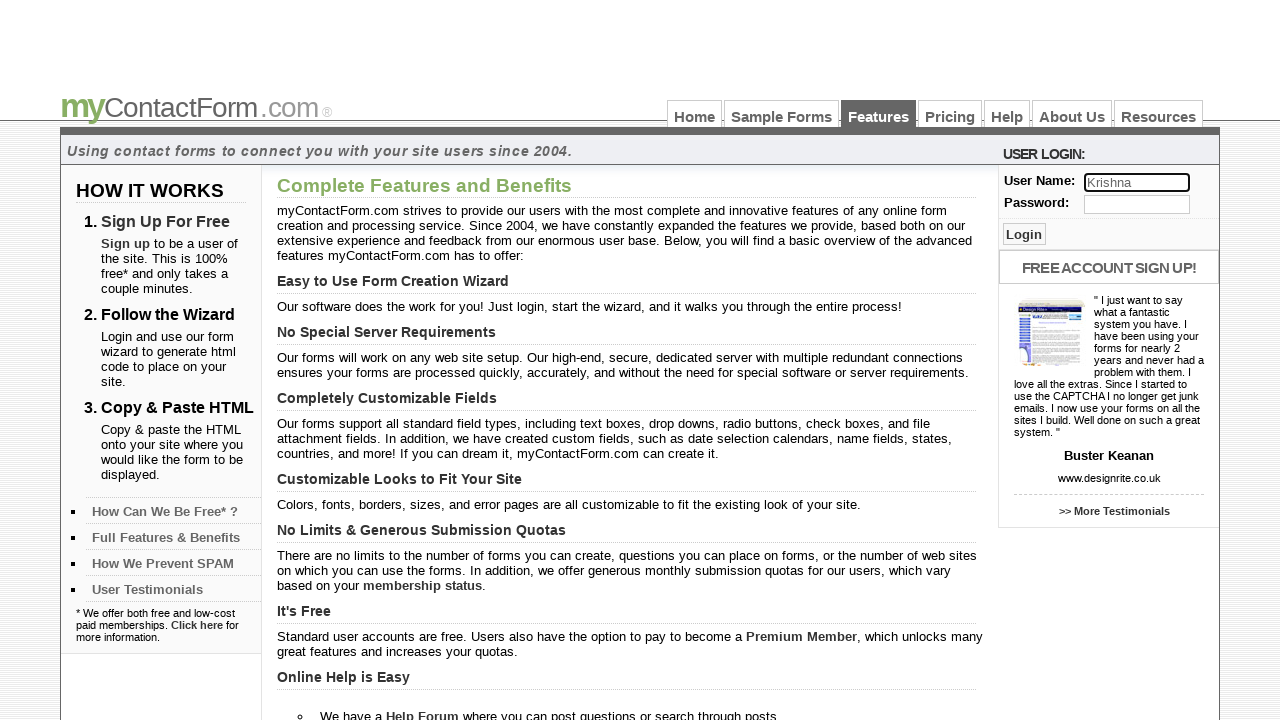

Cleared input field using xpath contains equivalent on input[id*='us']
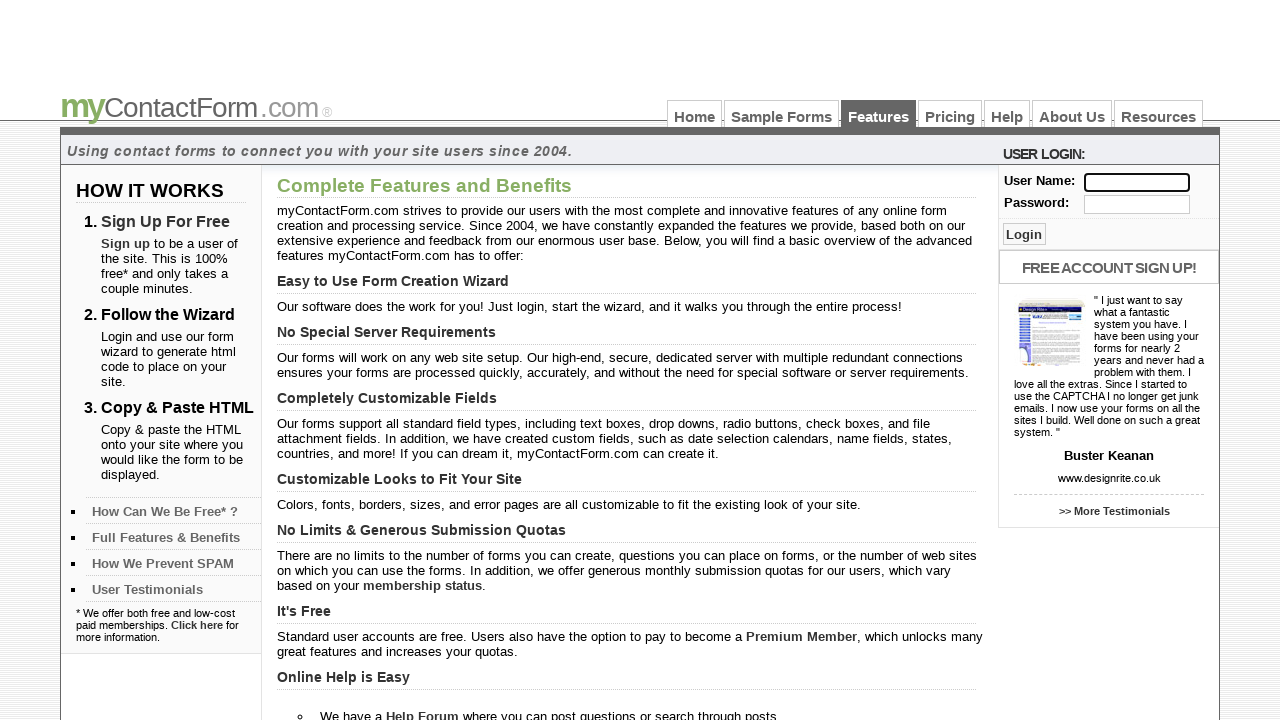

Filled input field with 'Anusha' using xpath with and operator equivalent on input.txt_log[name='pass']
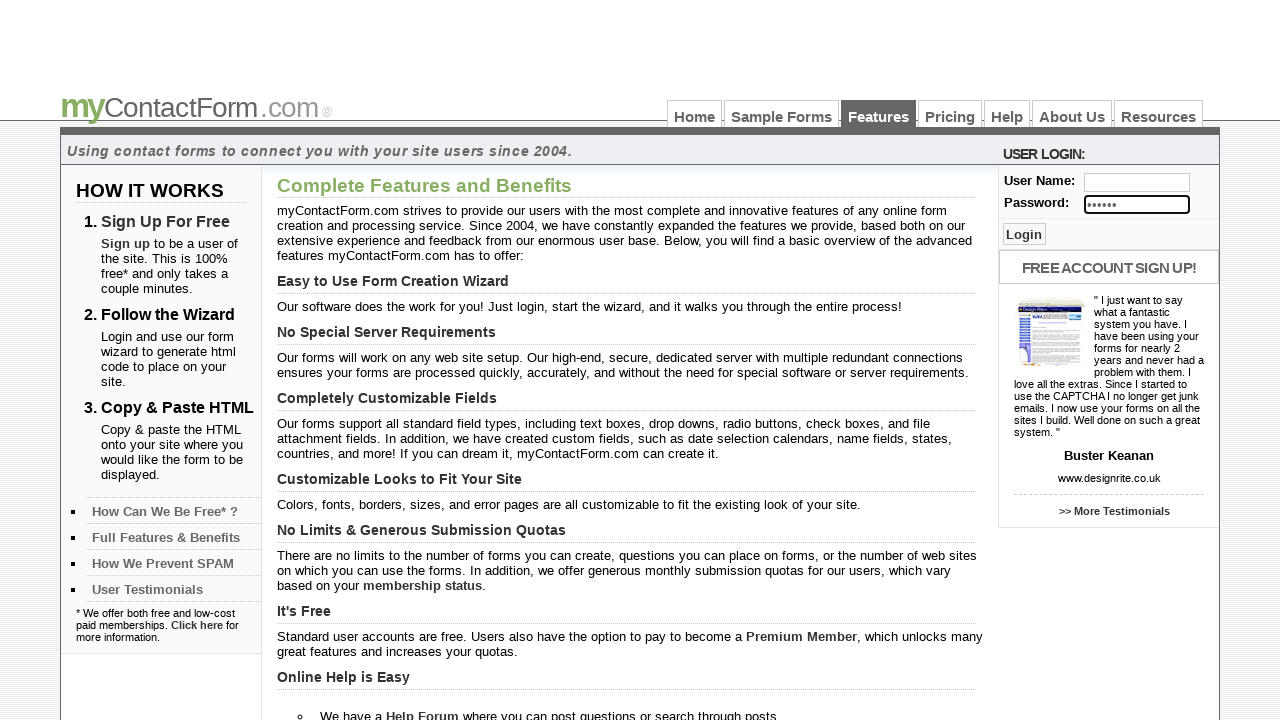

Cleared input field using xpath with and operator equivalent on input.txt_log[name='pass']
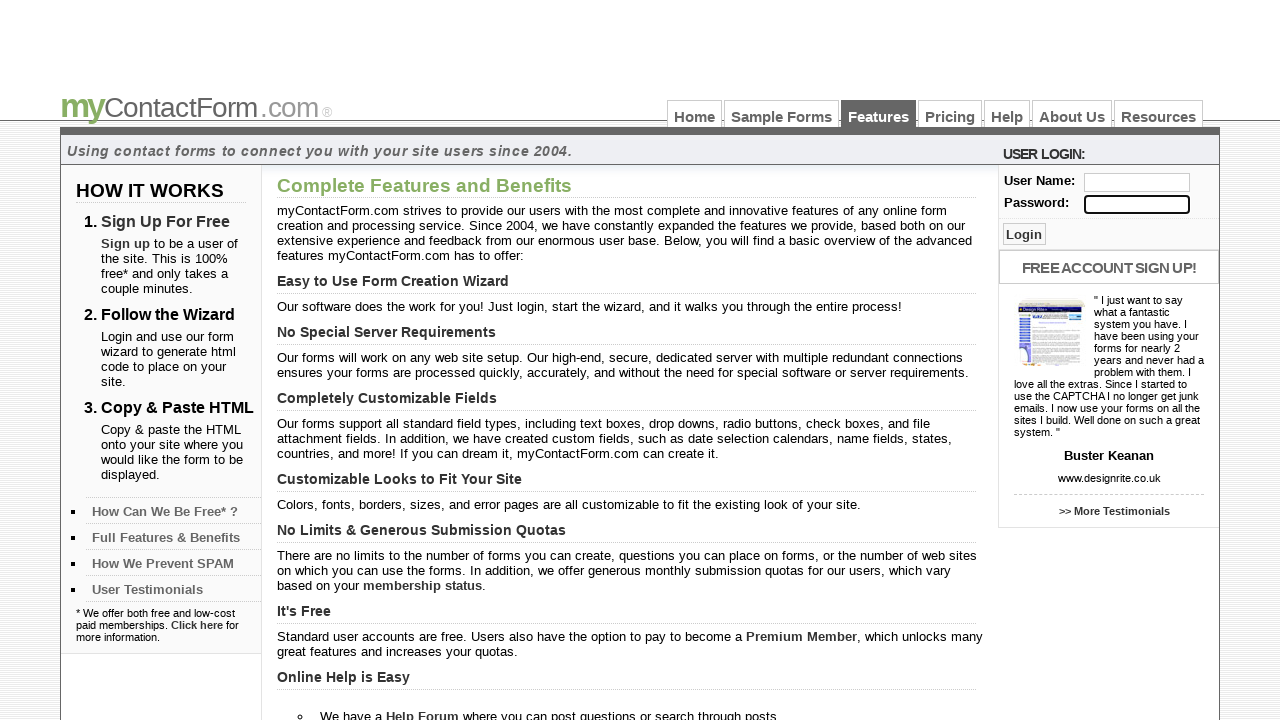

Filled input field with 'Navneeth' using xpath with or operator equivalent on input#user, input[name='user']
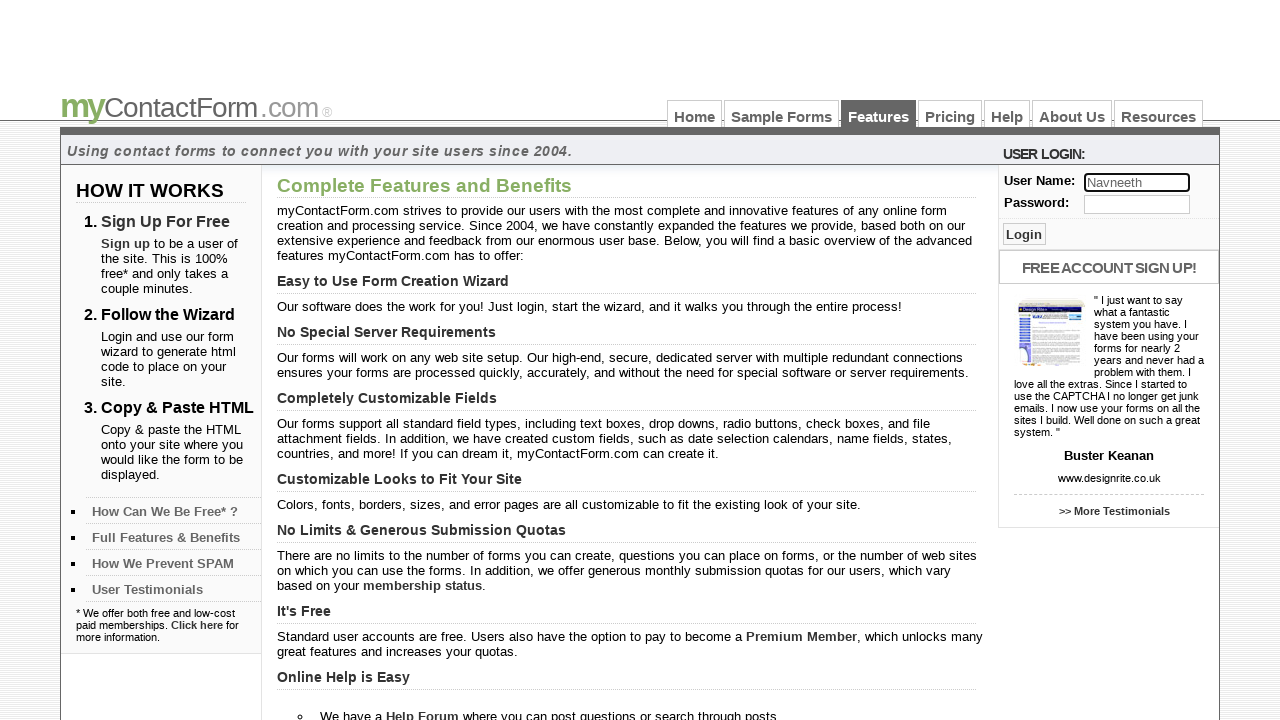

Cleared input field using xpath with or operator equivalent on input#user, input[name='user']
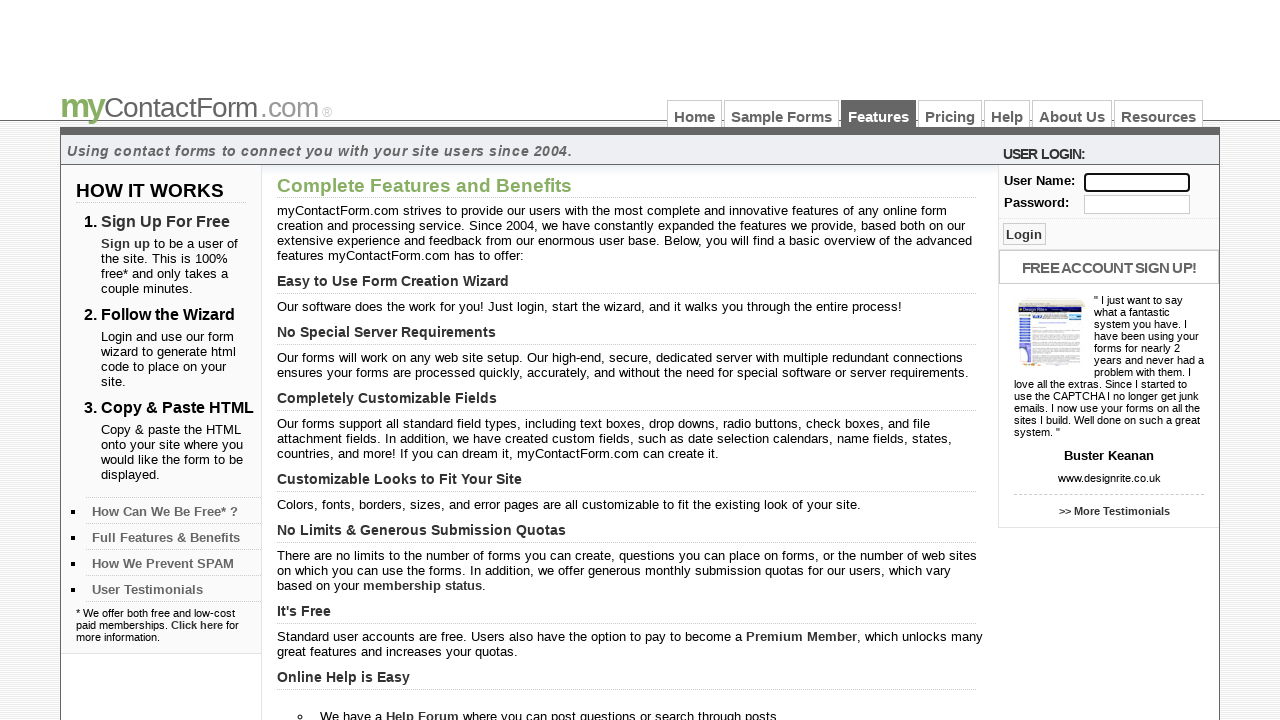

Filled input field with 'Keerthana' using xpath with or operator (| symbol) equivalent on input#user, input[name='user']
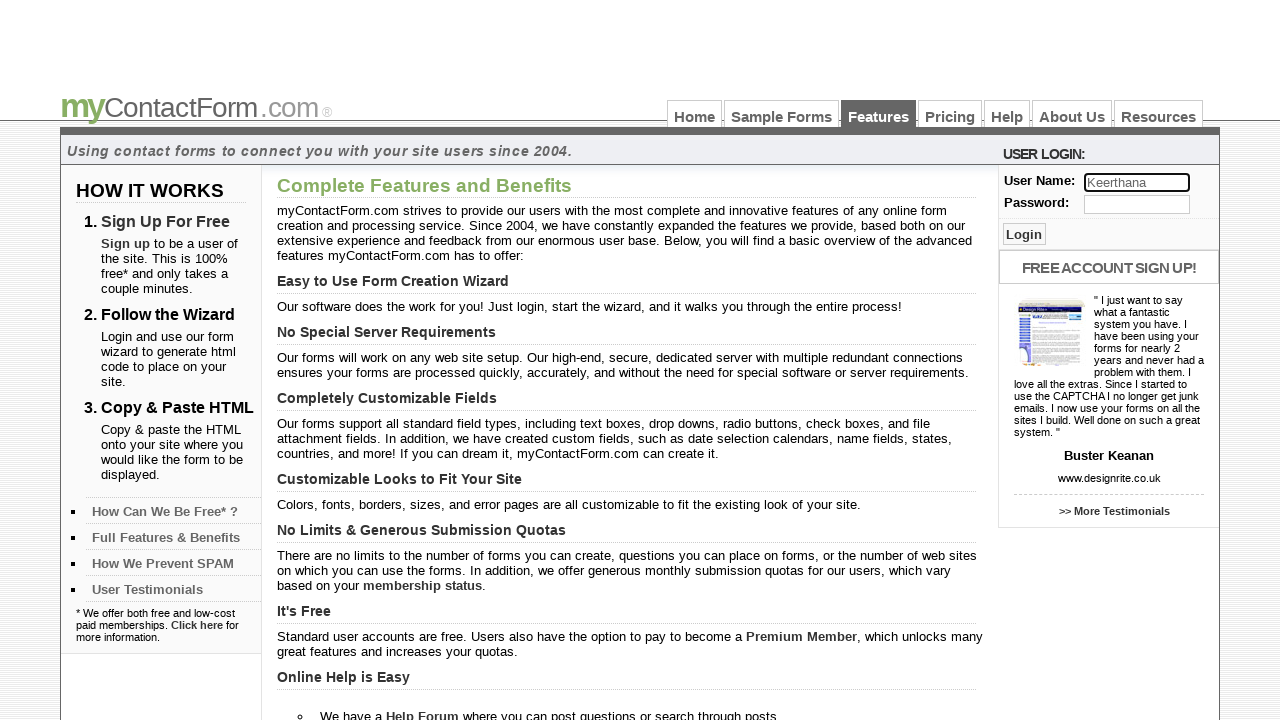

Cleared input field using xpath with or operator (| symbol) equivalent on input#user, input[name='user']
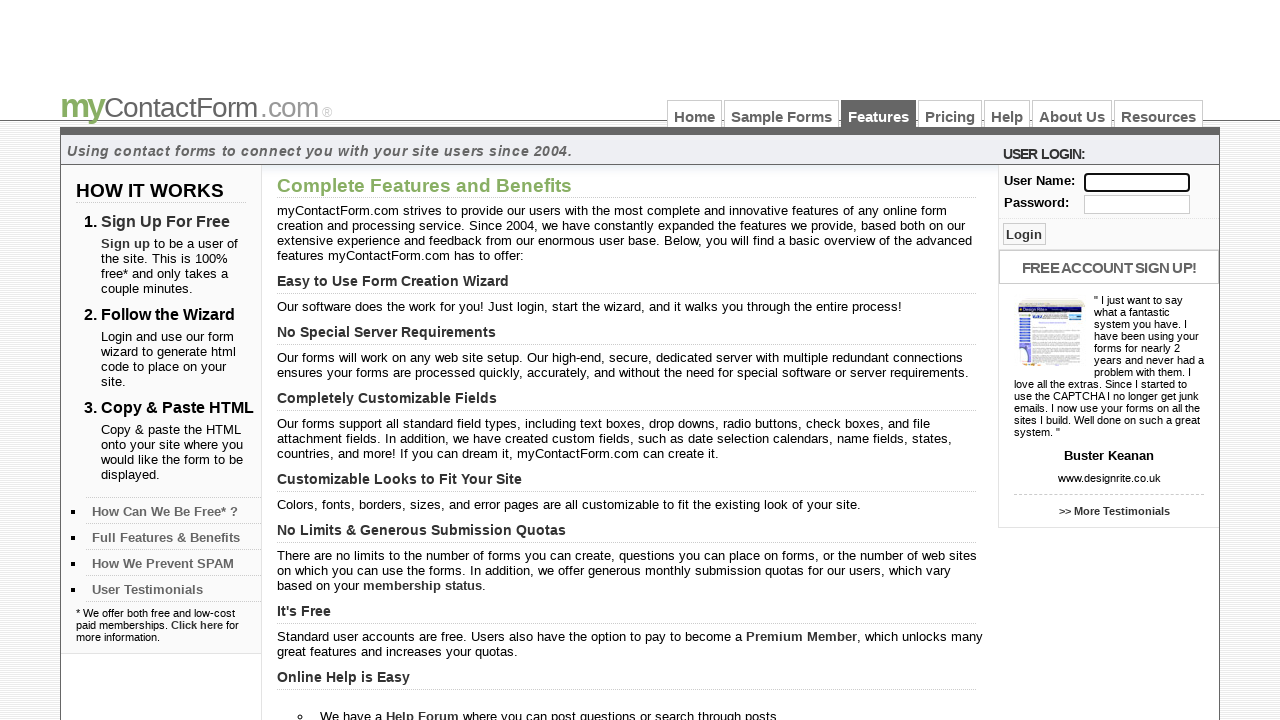

Verified username label is displayed on the form
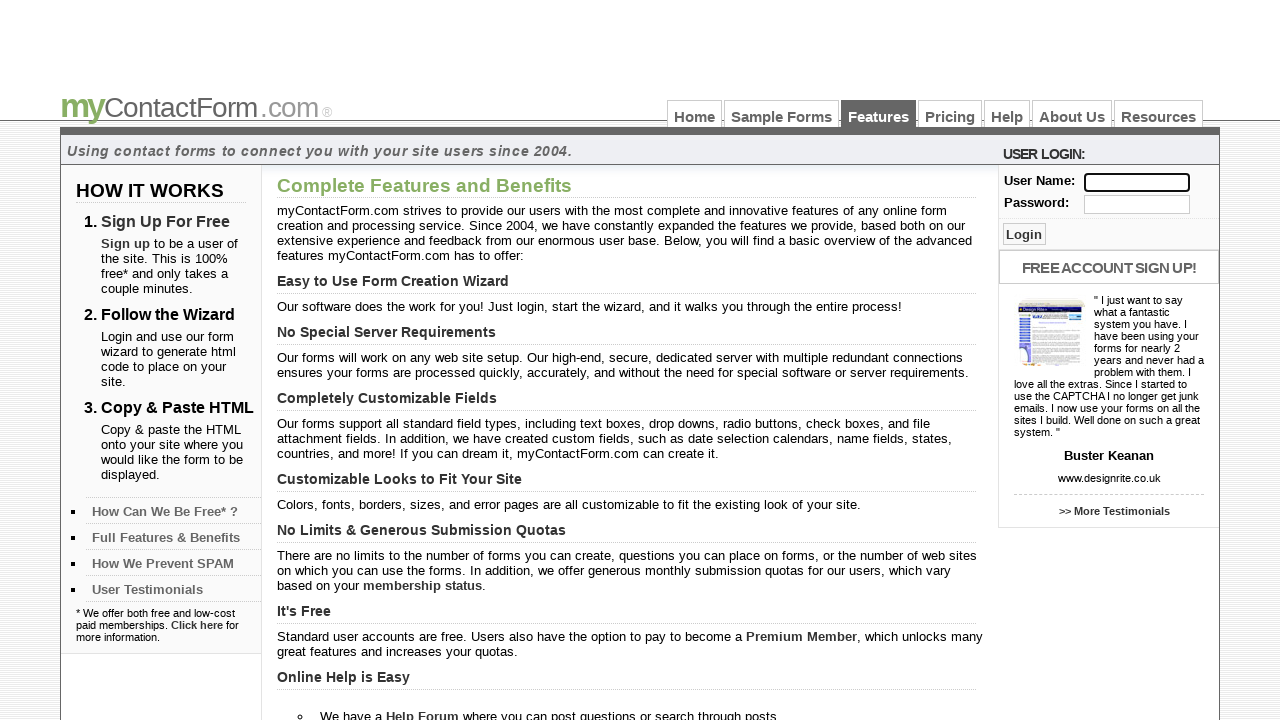

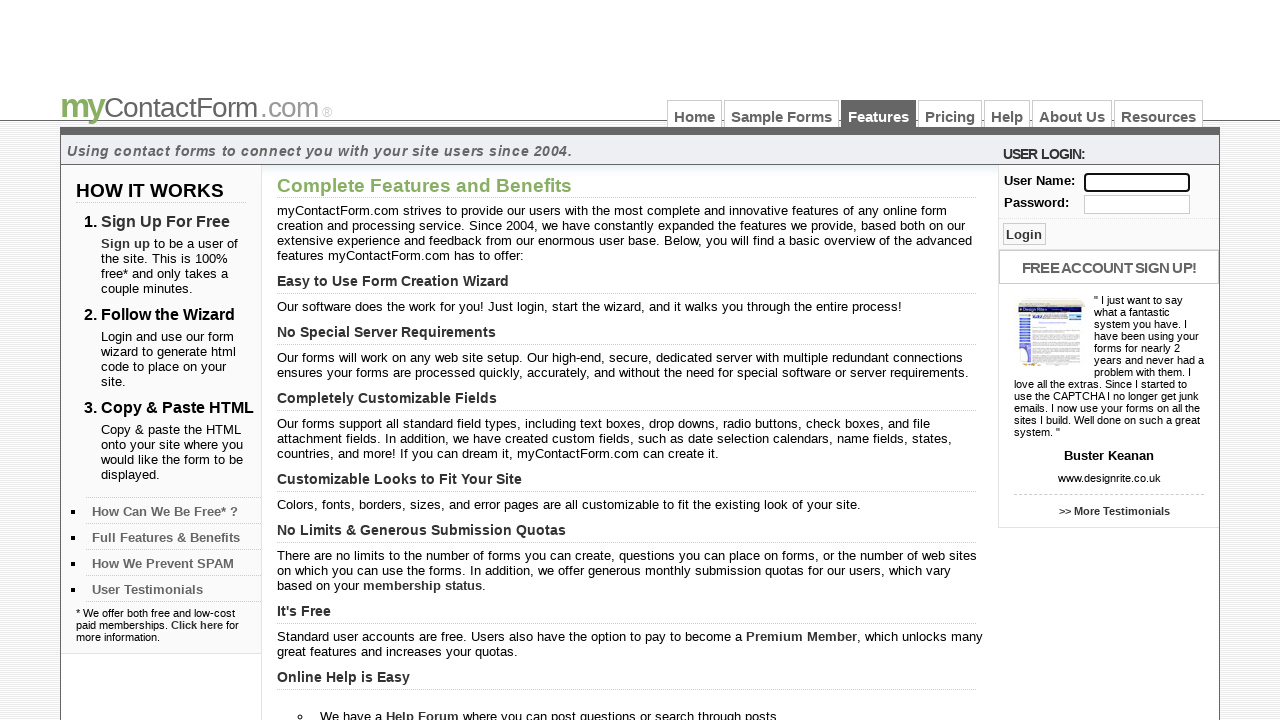